Tests alert handling functionality by triggering an alert dialog and dismissing it

Starting URL: https://rahulshettyacademy.com/AutomationPractice/

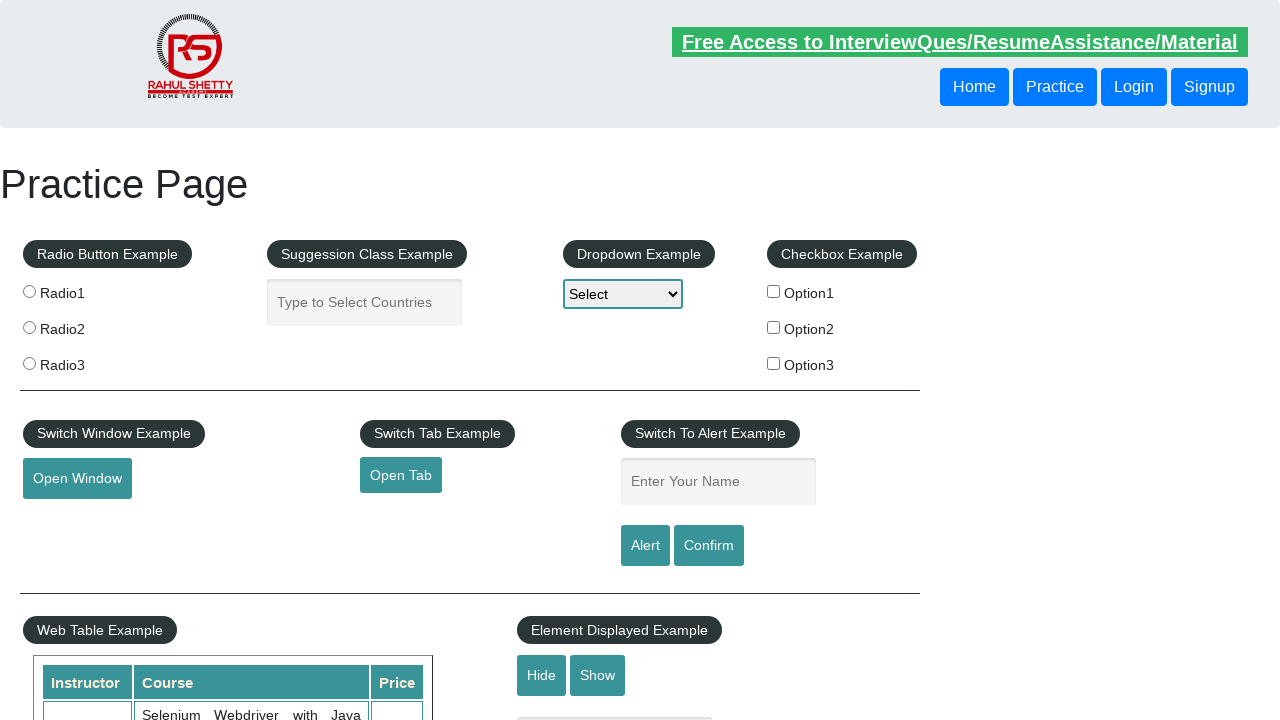

Clicked alert button to trigger alert dialog at (645, 546) on #alertbtn
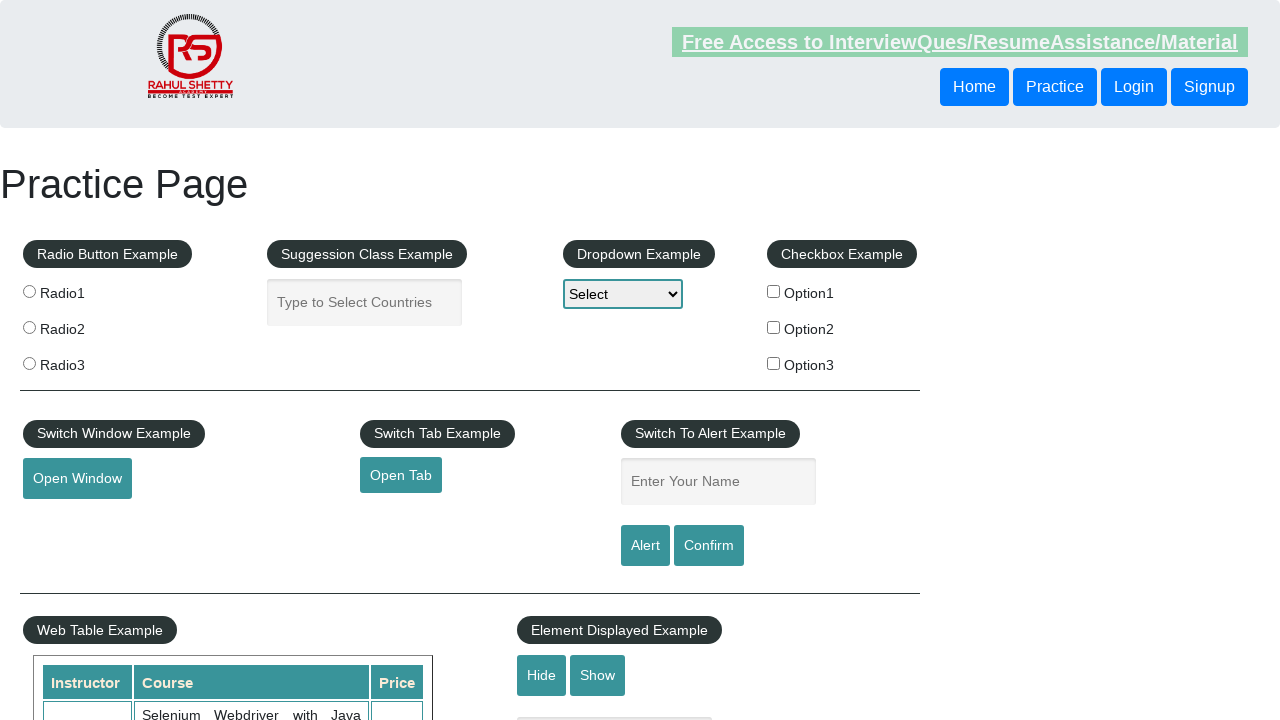

Set up alert dialog handler to dismiss dialogs
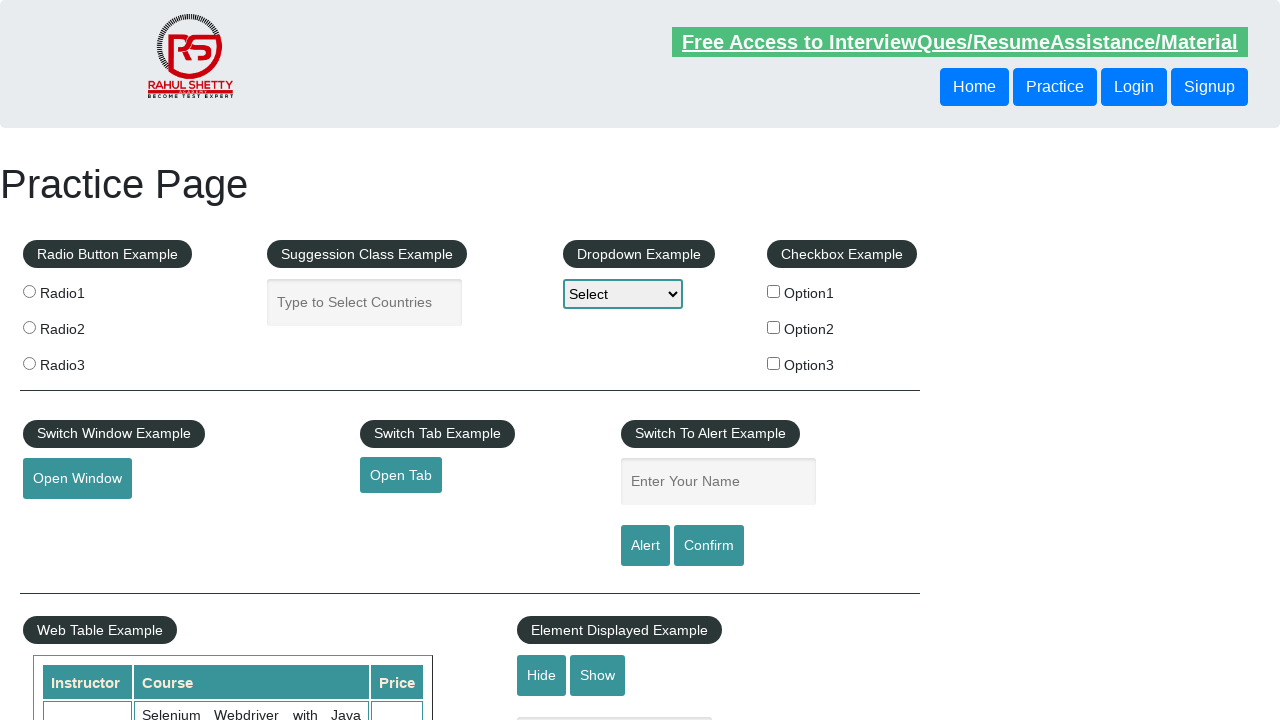

Clicked alert button again to trigger and dismiss alert dialog at (645, 546) on #alertbtn
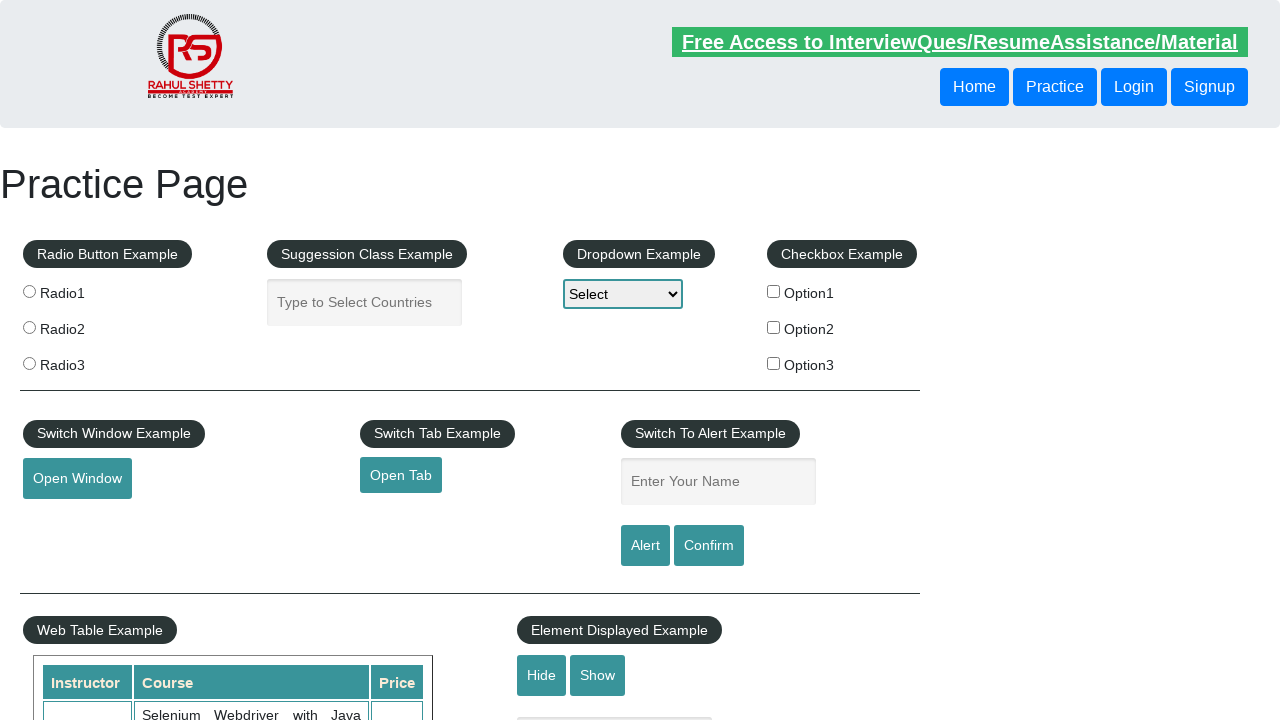

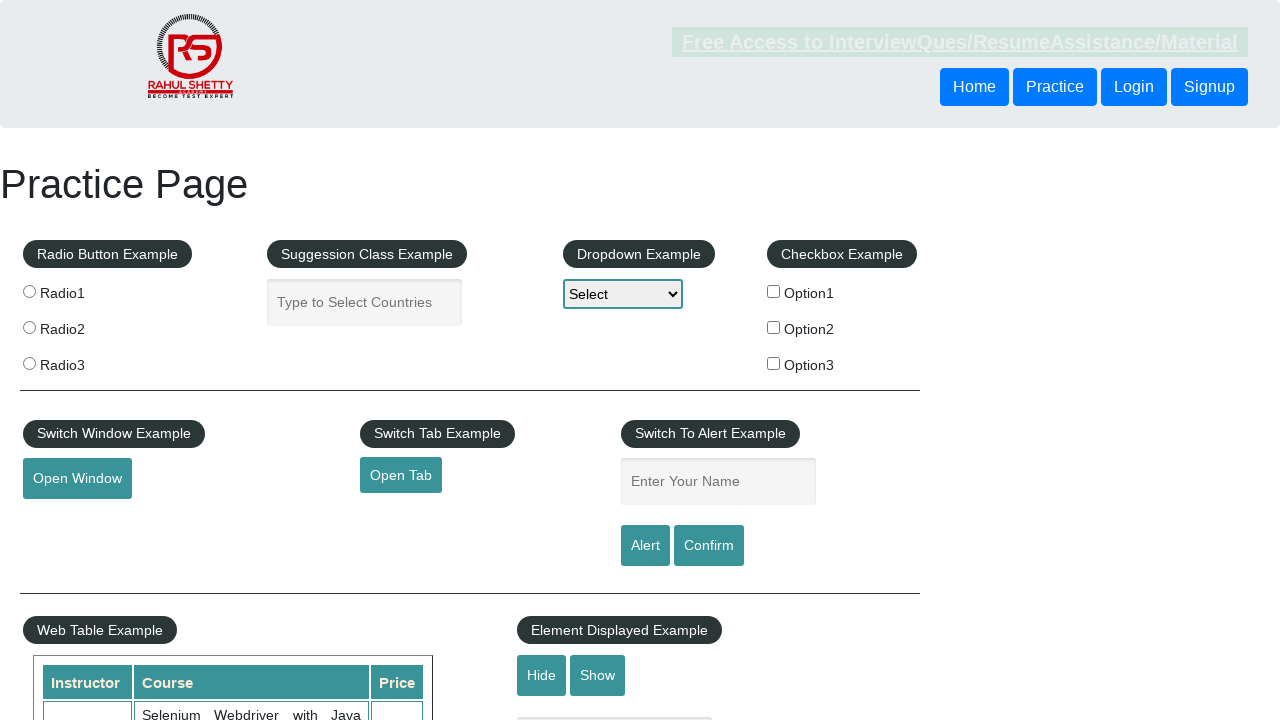